Tests the ParaBank registration form by clicking the Register link and filling out all required fields including personal information, address, and account details

Starting URL: https://parabank.parasoft.com/parabank/index.htm

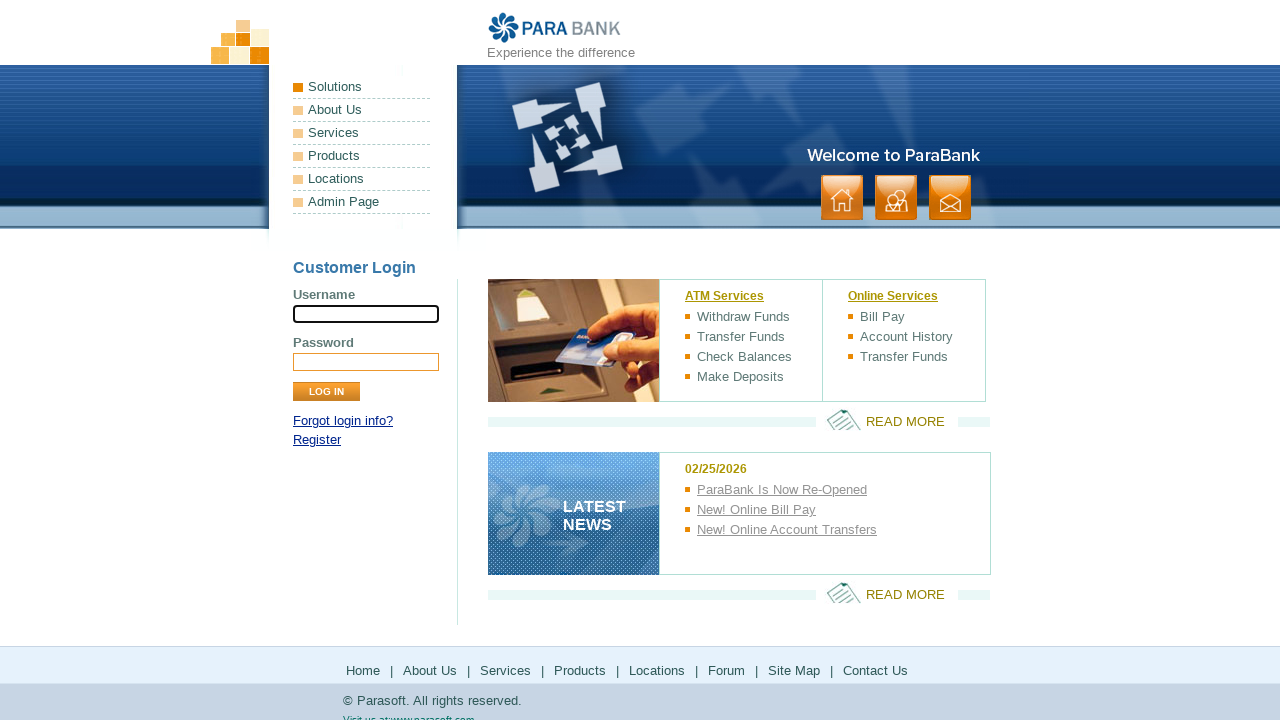

Clicked Register link at (317, 440) on xpath=//a[text()='Register']
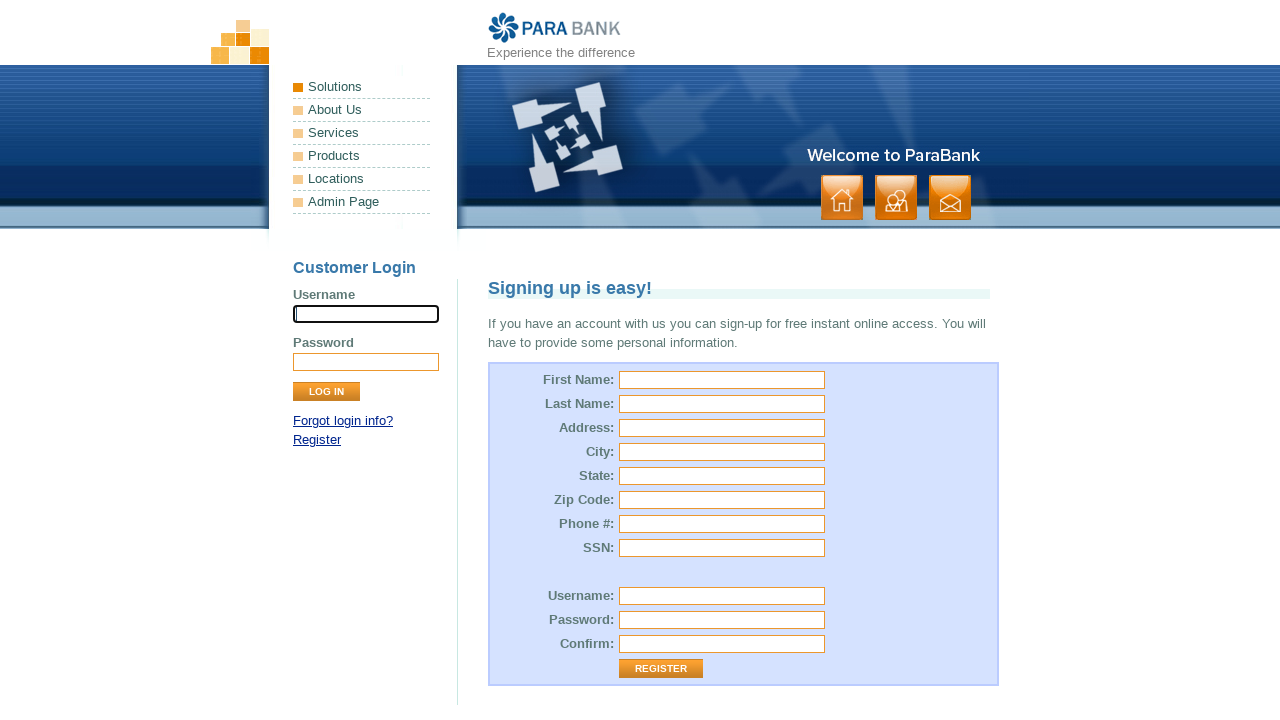

Filled first name field with 'Saurav' on //input[@id='customer.firstName']
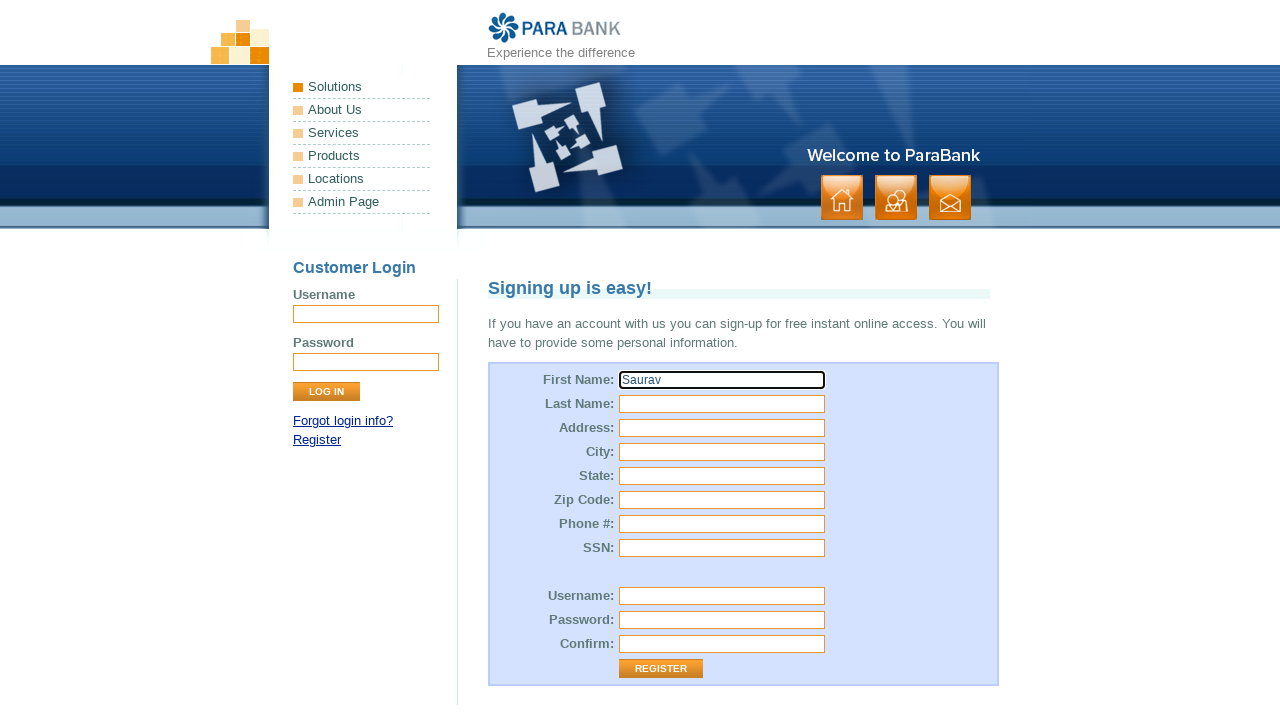

Filled last name field with 'Sarkar' on //input[@id='customer.lastName']
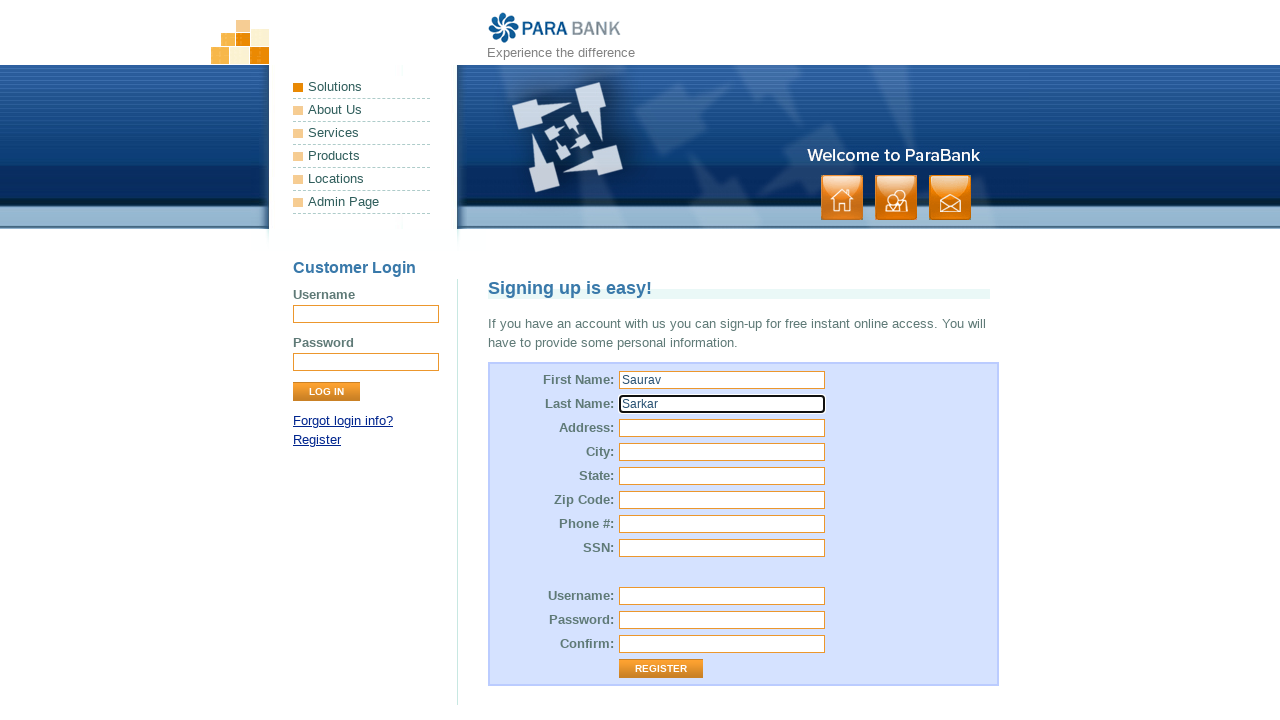

Filled street address field with 'Channasandra, RR Nagar' on //input[@id='customer.address.street']
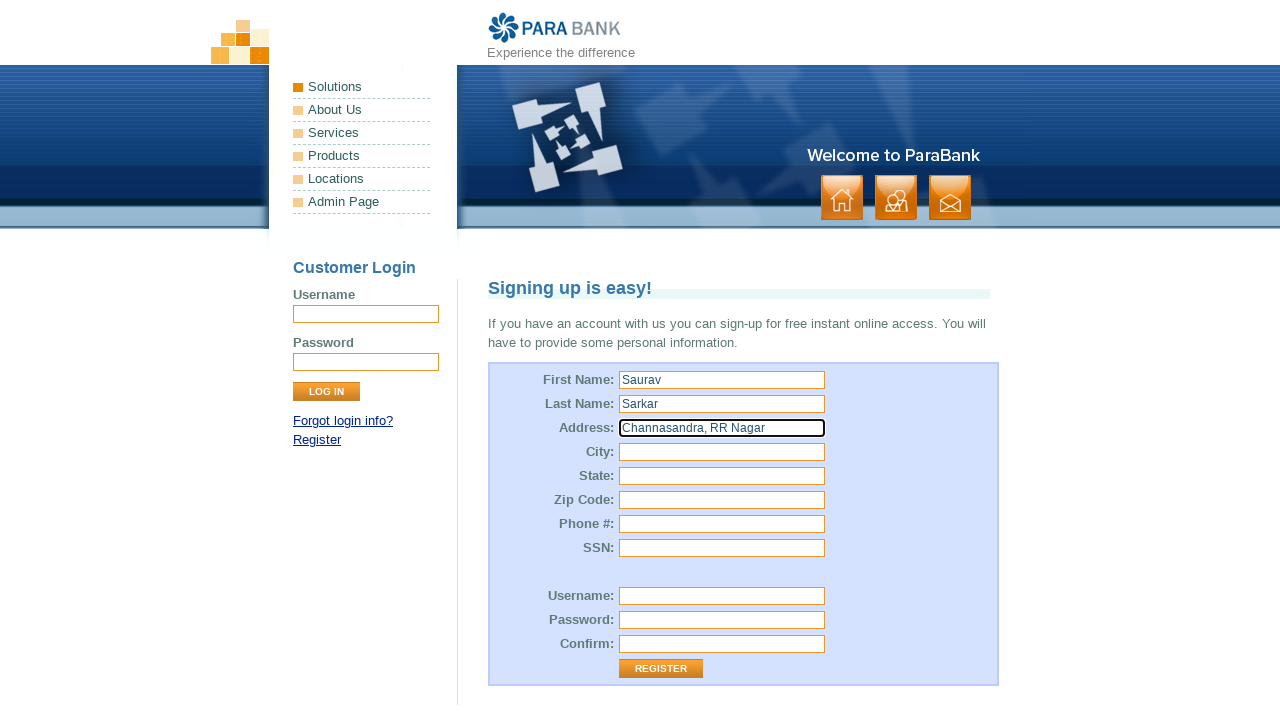

Filled city field with 'Bangalore' on //input[@id='customer.address.city']
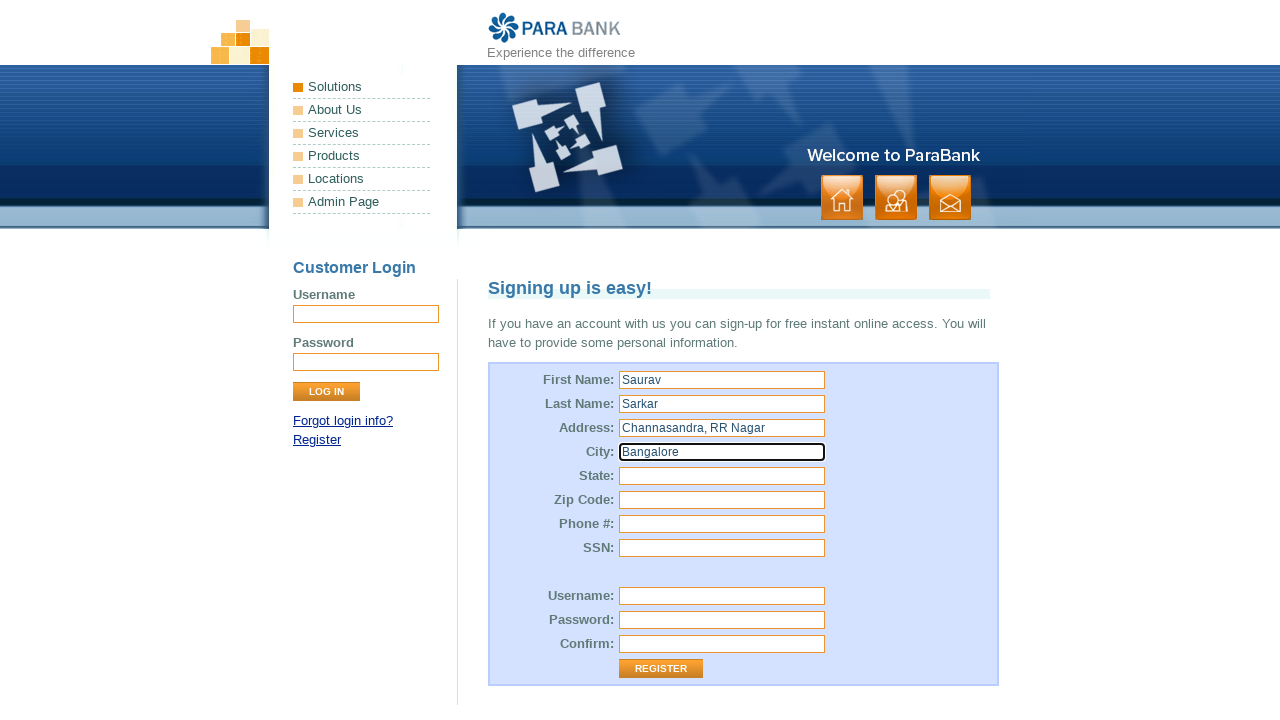

Filled state field with 'Karnataka' on //input[@id='customer.address.state']
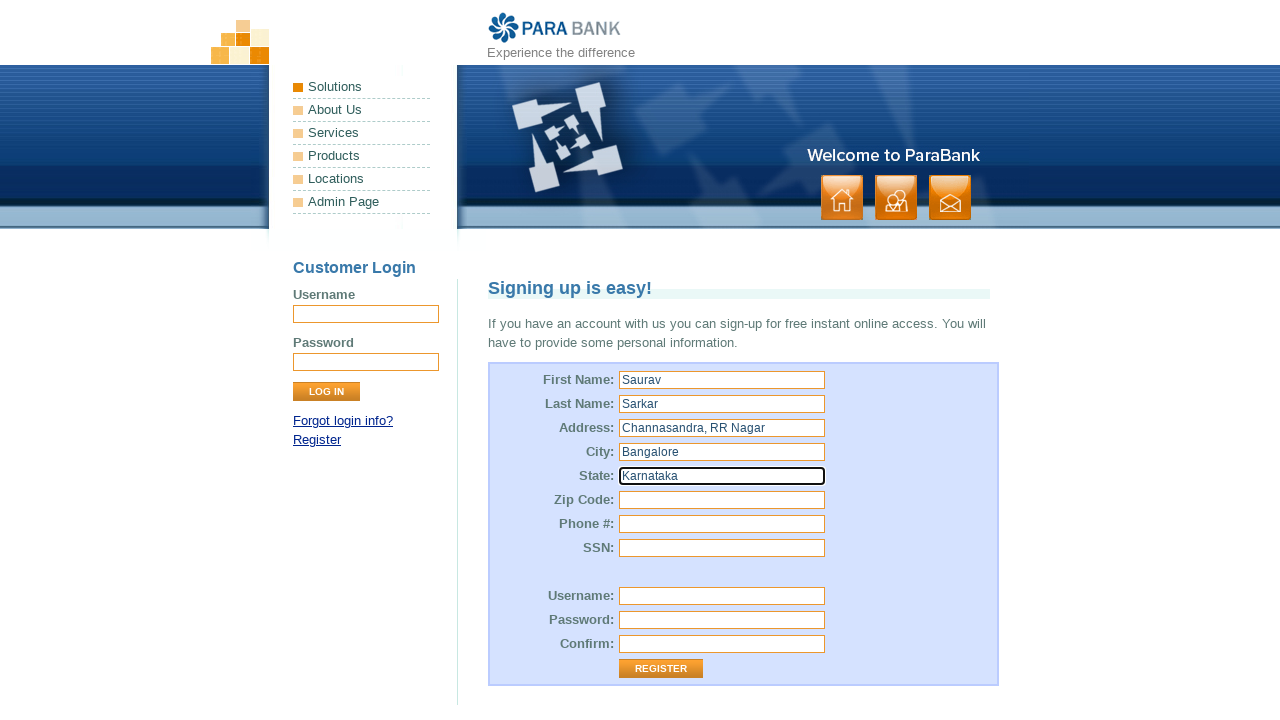

Filled zip code field with '560098' on //input[@id='customer.address.zipCode']
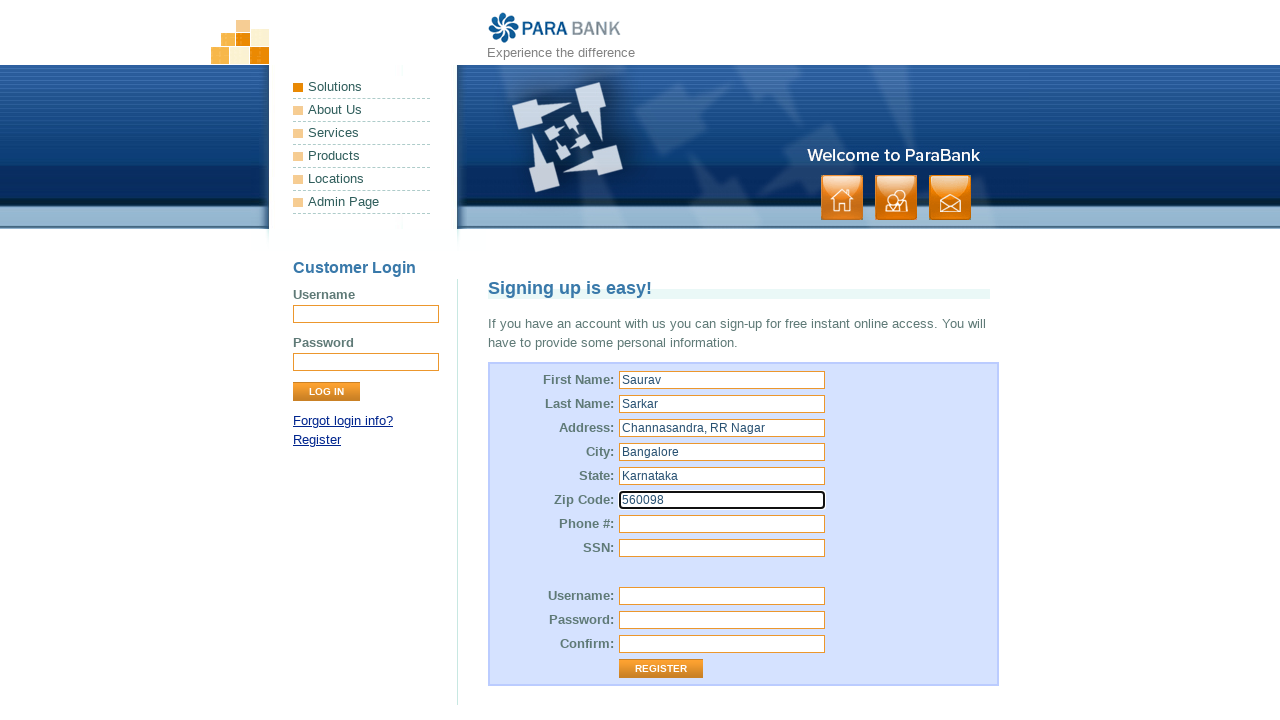

Filled phone number field with '8888855555' on //input[@id='customer.phoneNumber']
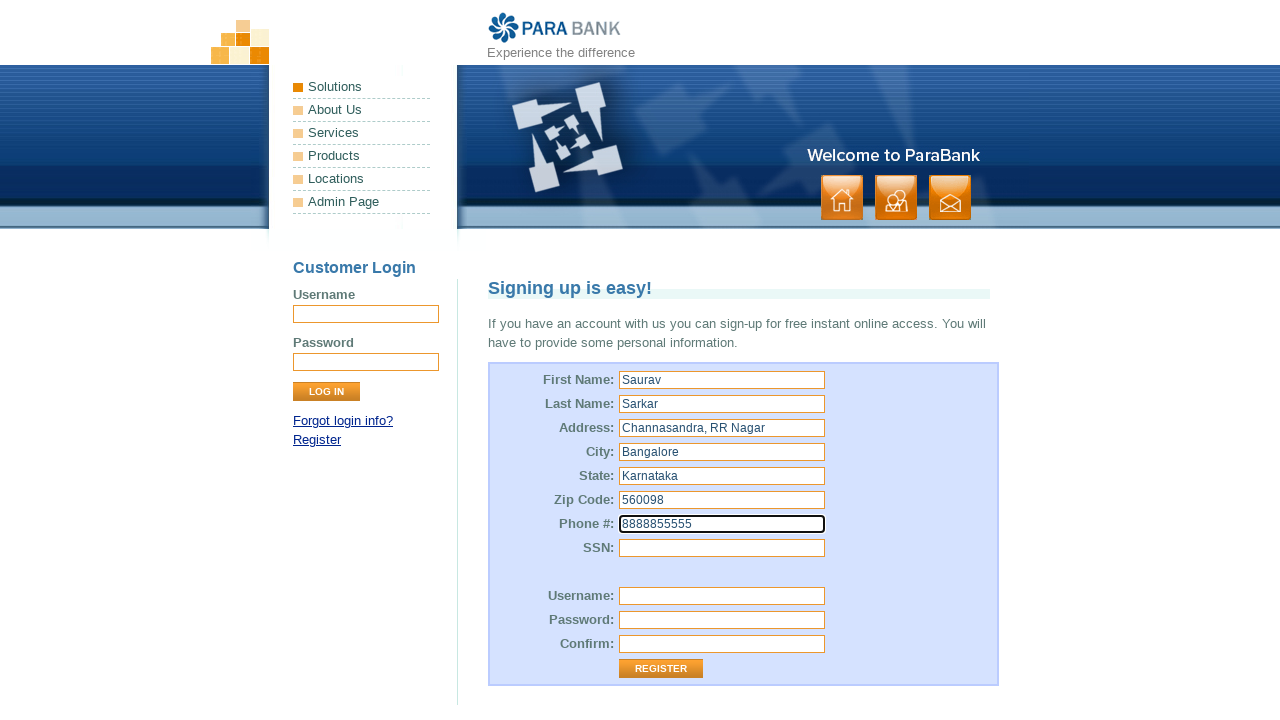

Filled SSN field with '080-2345678' on //input[@id='customer.ssn']
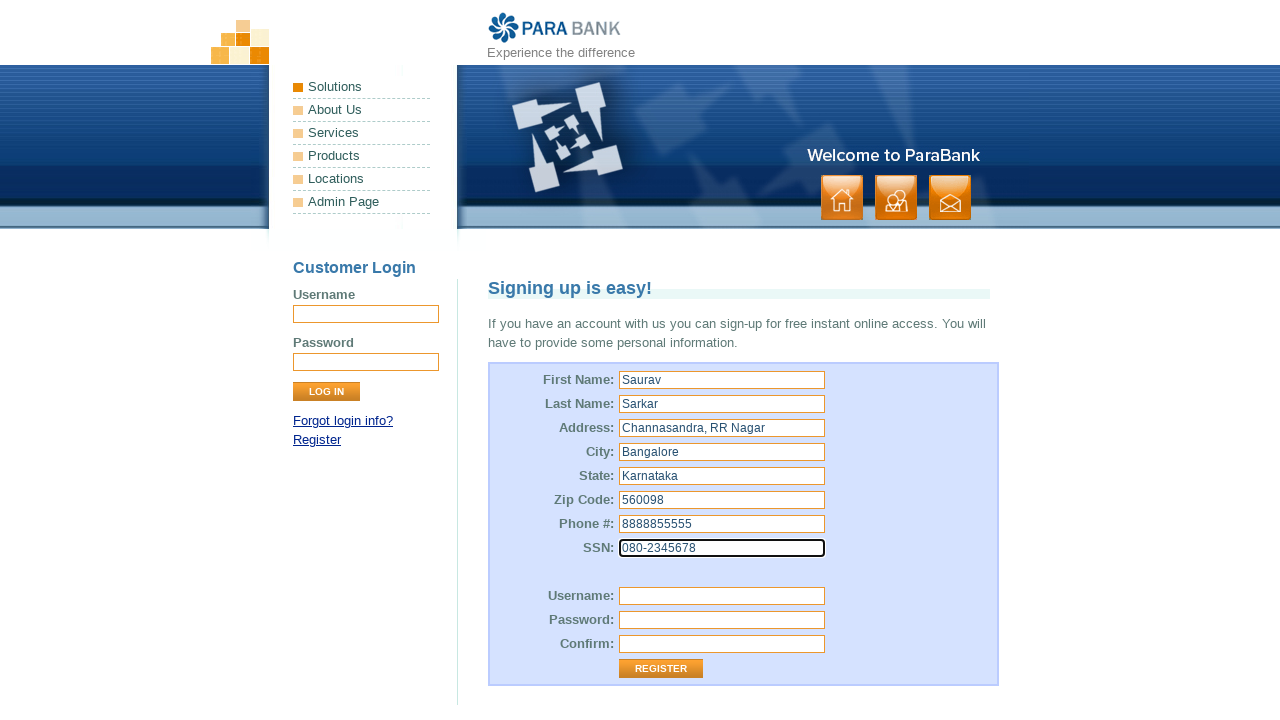

Filled username field with 'testuser456@example.com' on //input[@id='customer.username']
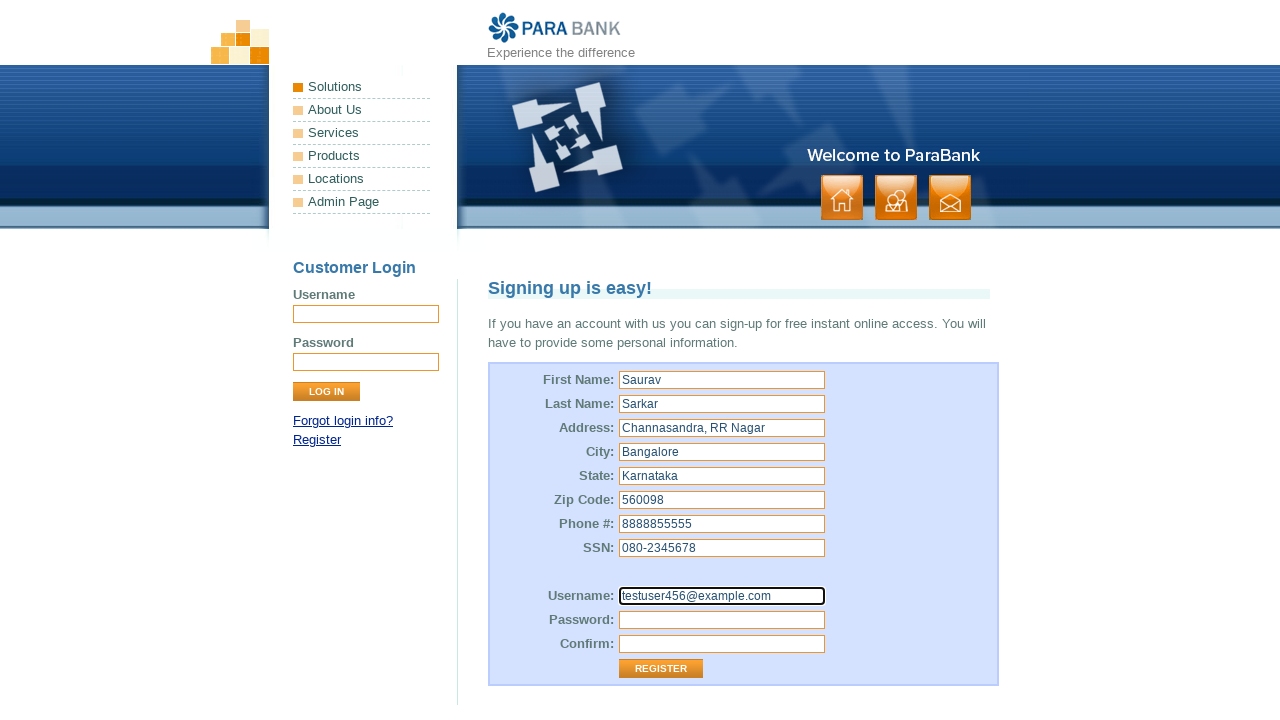

Filled password field with 'testpass123' on //input[@id='customer.password']
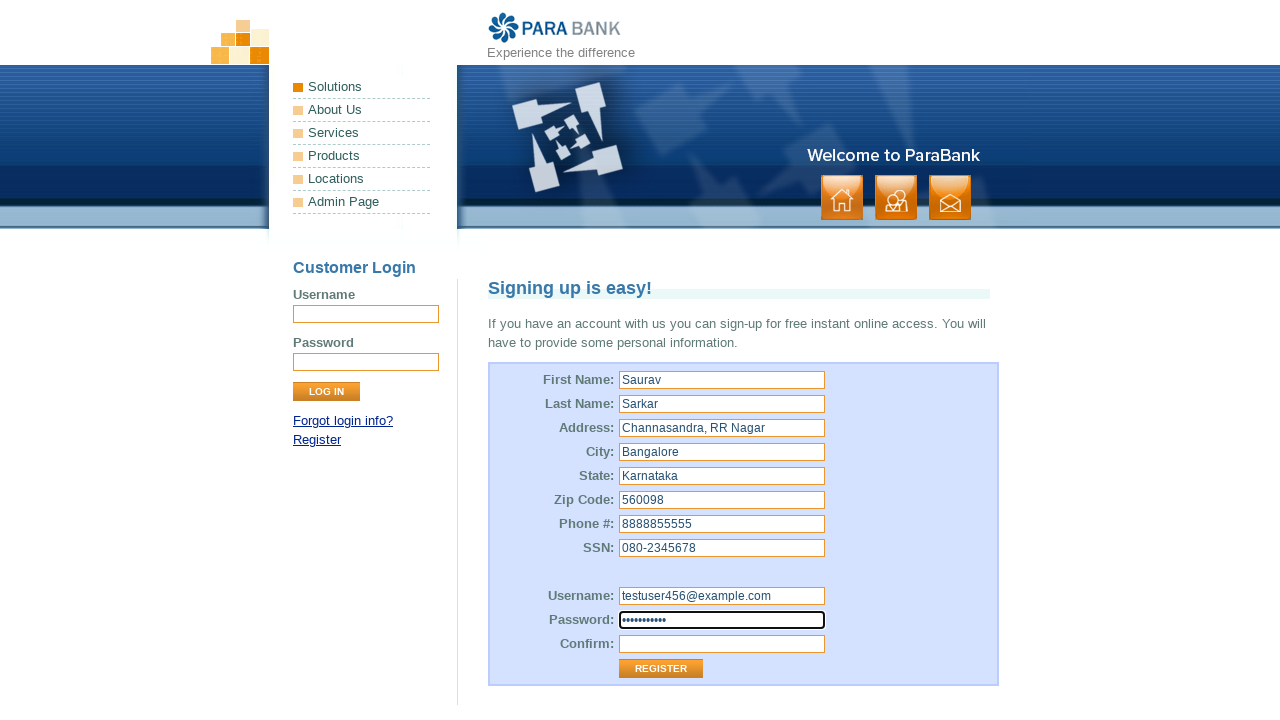

Filled repeated password field with 'testpass123' on //input[@id='repeatedPassword']
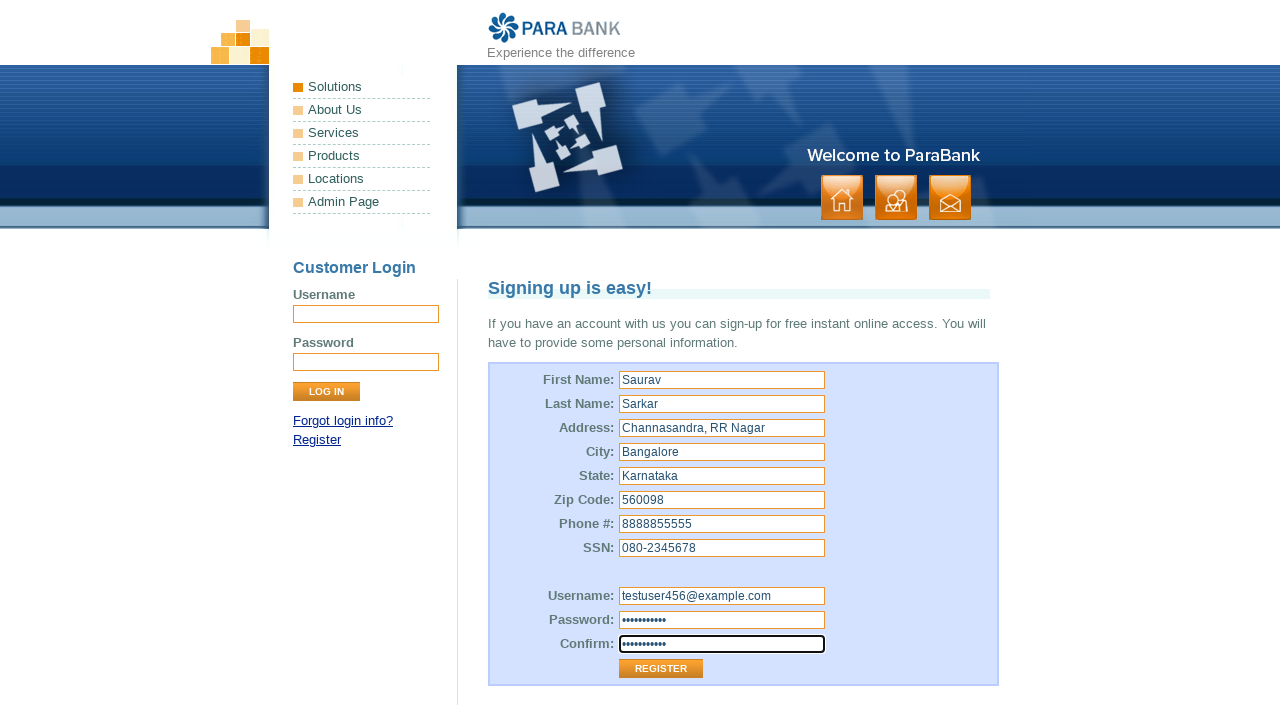

Clicked Register button to submit the form at (661, 669) on xpath=//input[@value='Register']
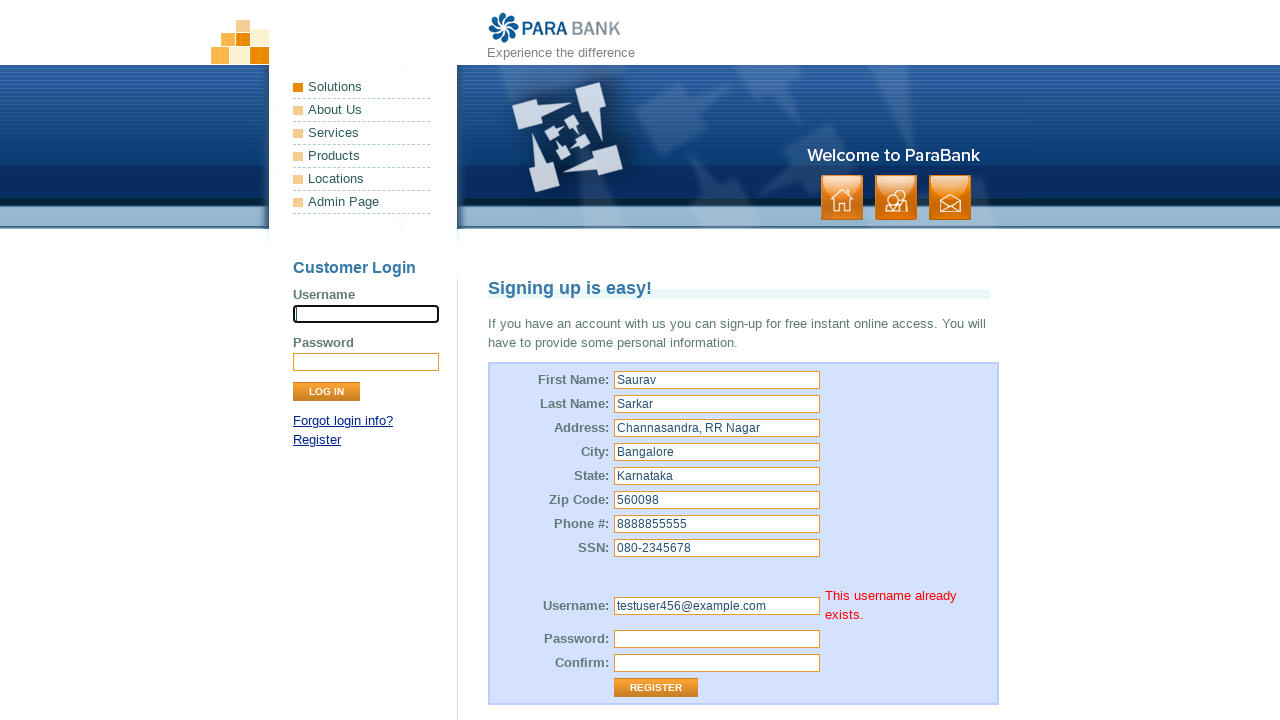

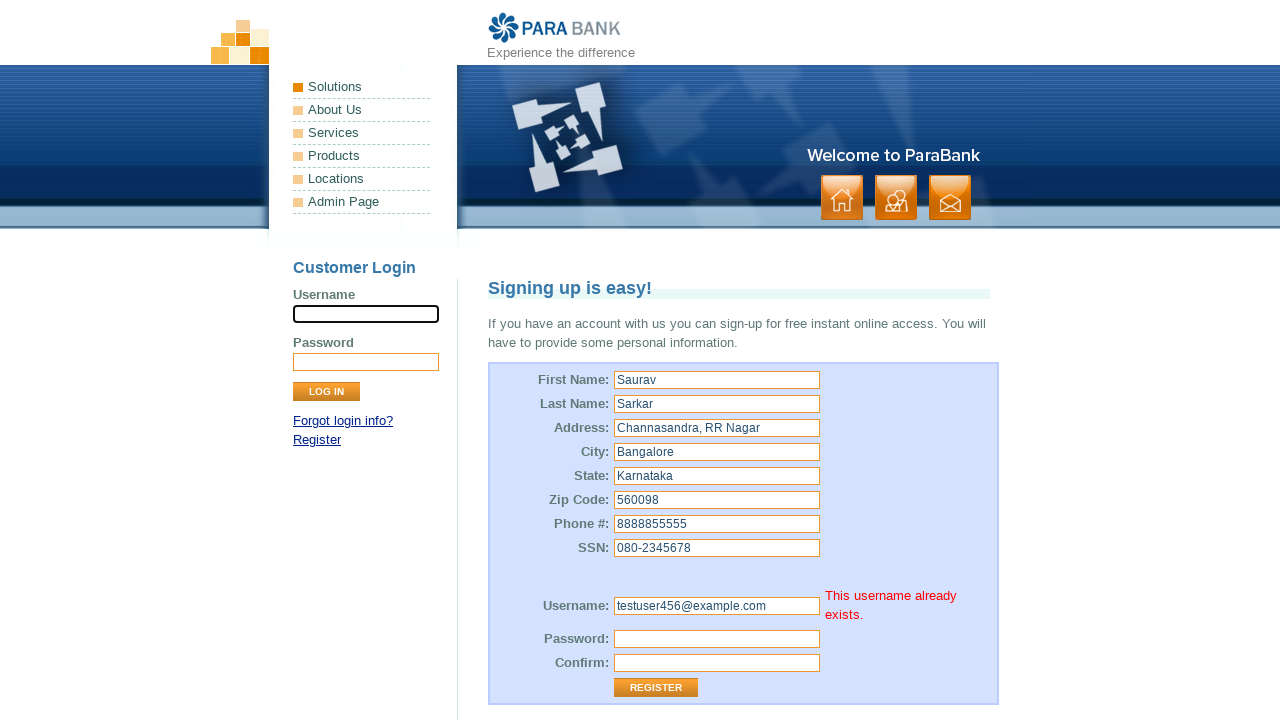